Tests iframe interaction by switching to an iframe, clearing and typing text in an editor, then verifying the text and header display

Starting URL: https://loopcamp.vercel.app/iframe.html

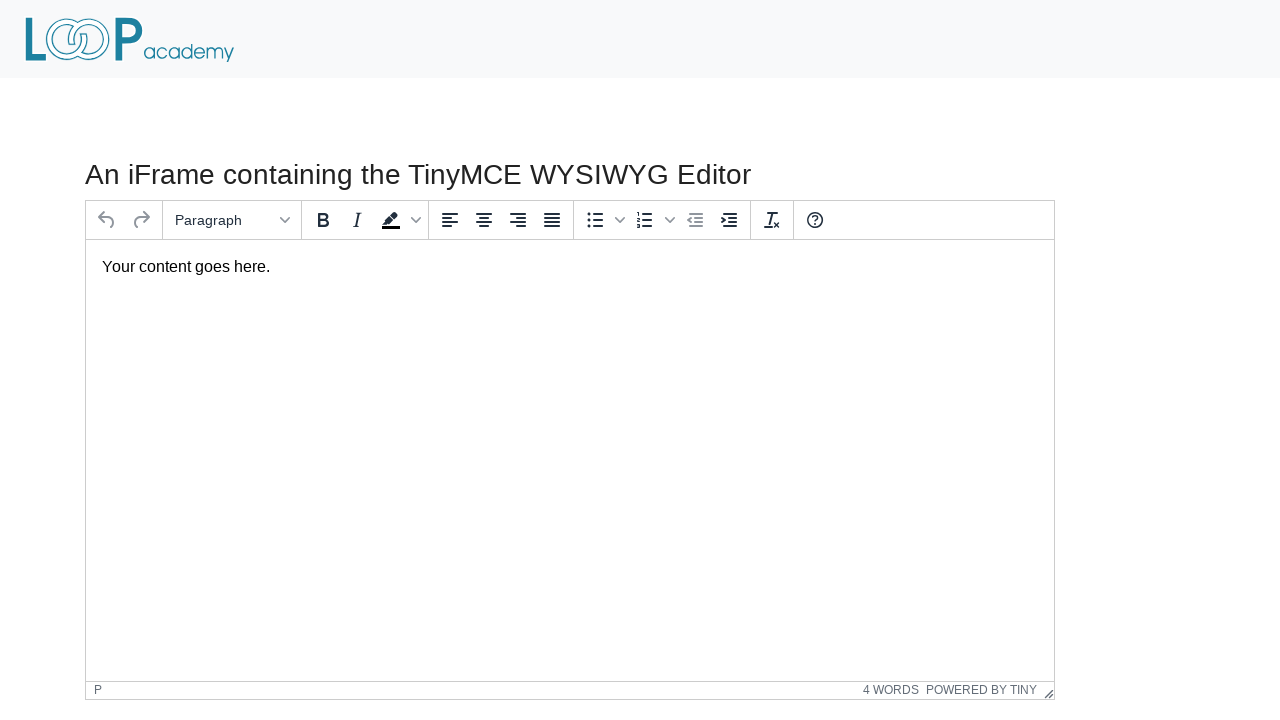

Located iframe with selector #mce_0_ifr
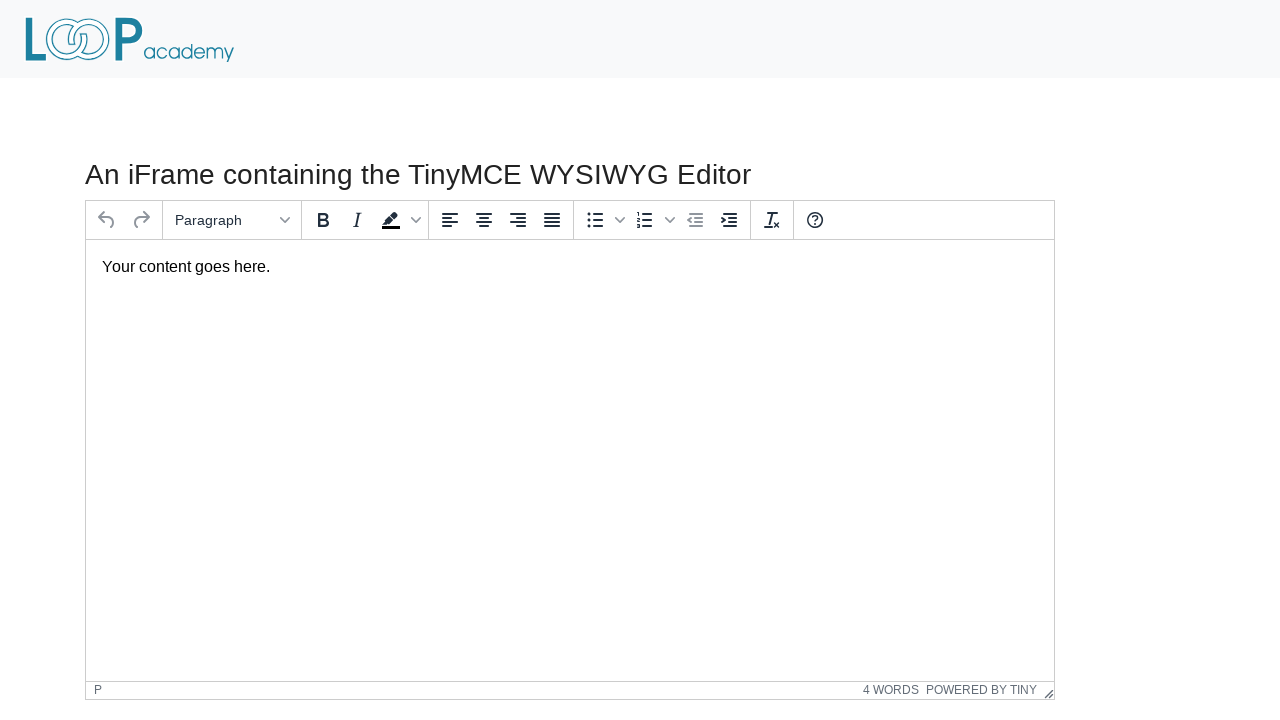

Located textbox element #tinymce inside iframe
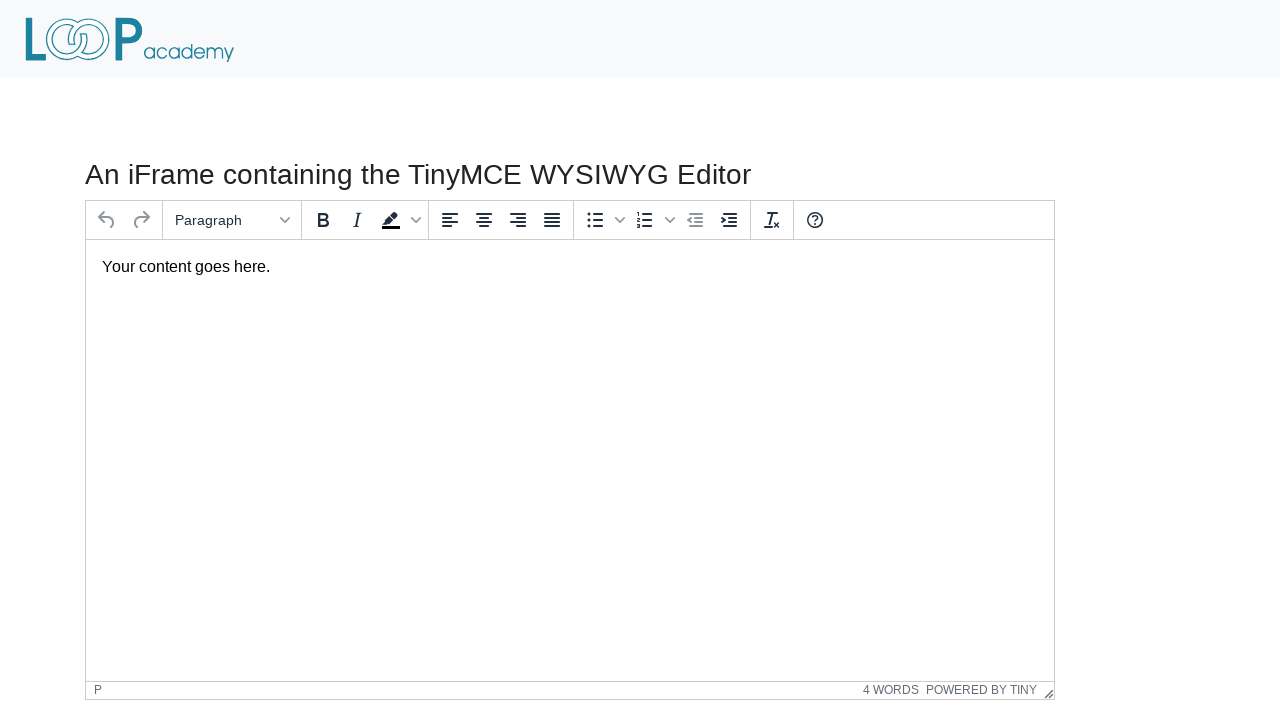

Clicked on the textbox to focus it at (570, 267) on #mce_0_ifr >> internal:control=enter-frame >> #tinymce
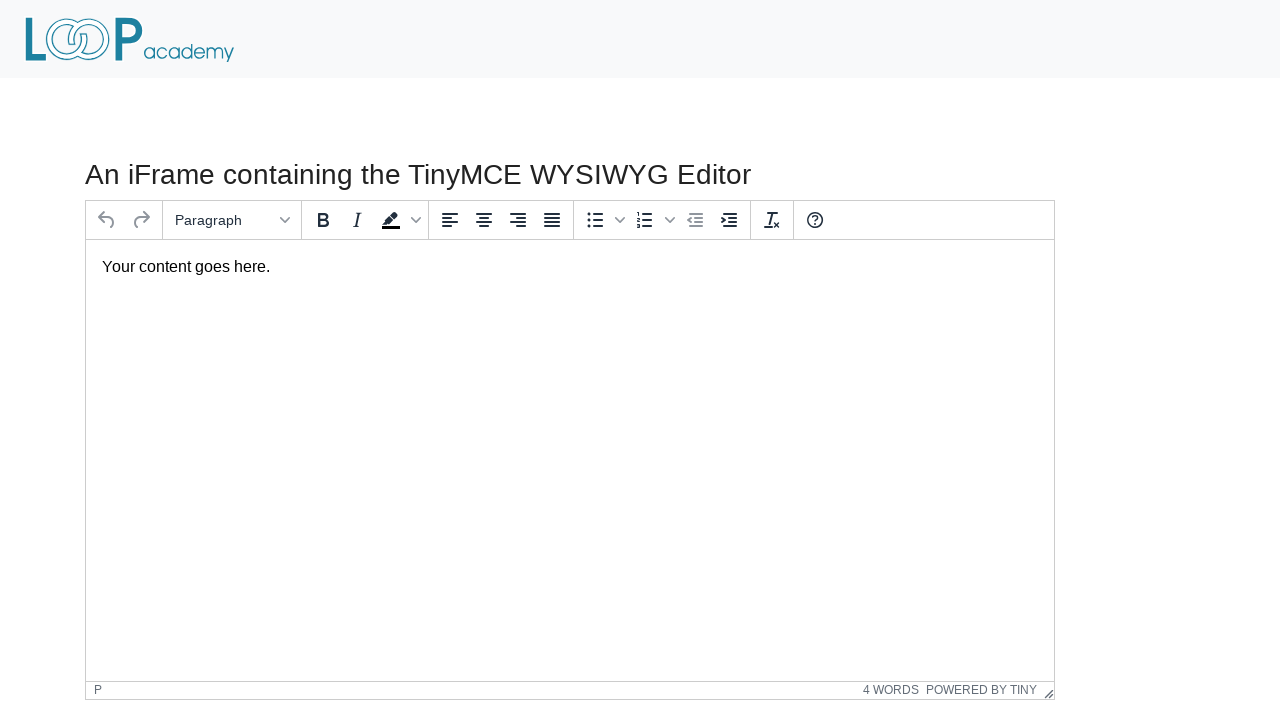

Selected all text in textbox using Control+A on #mce_0_ifr >> internal:control=enter-frame >> #tinymce
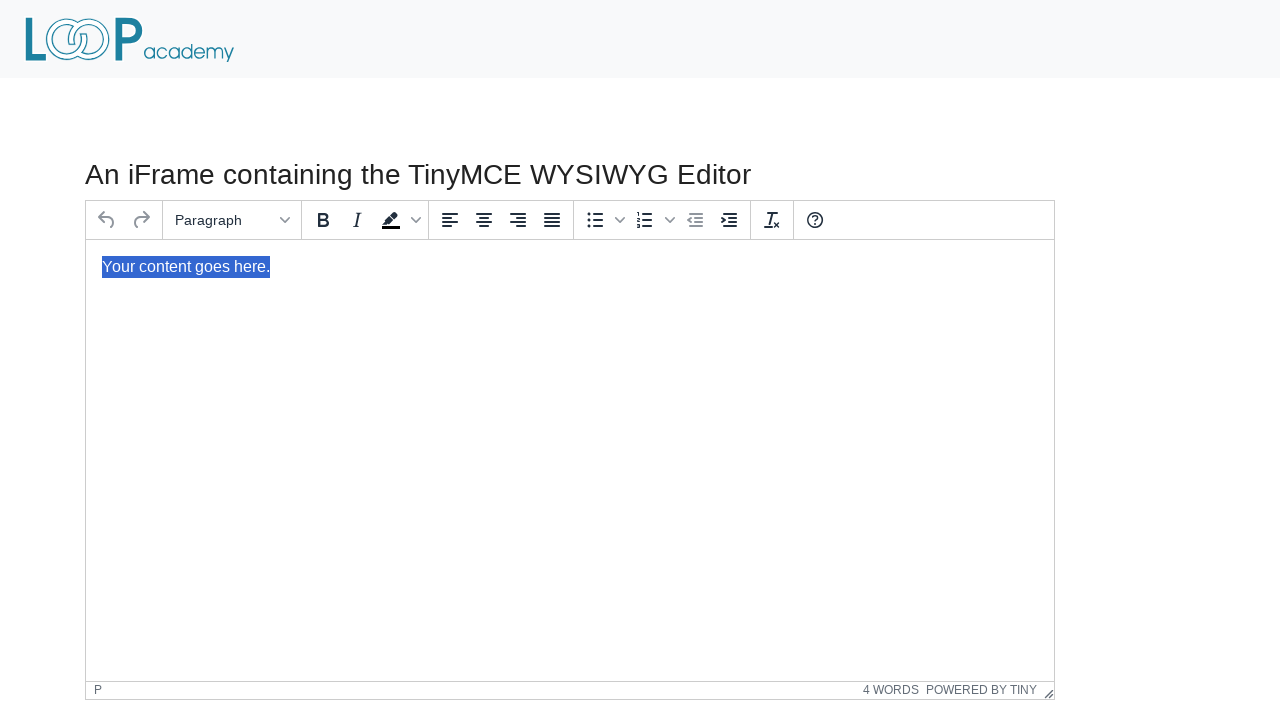

Filled textbox with 'Loop Academy' on #mce_0_ifr >> internal:control=enter-frame >> #tinymce
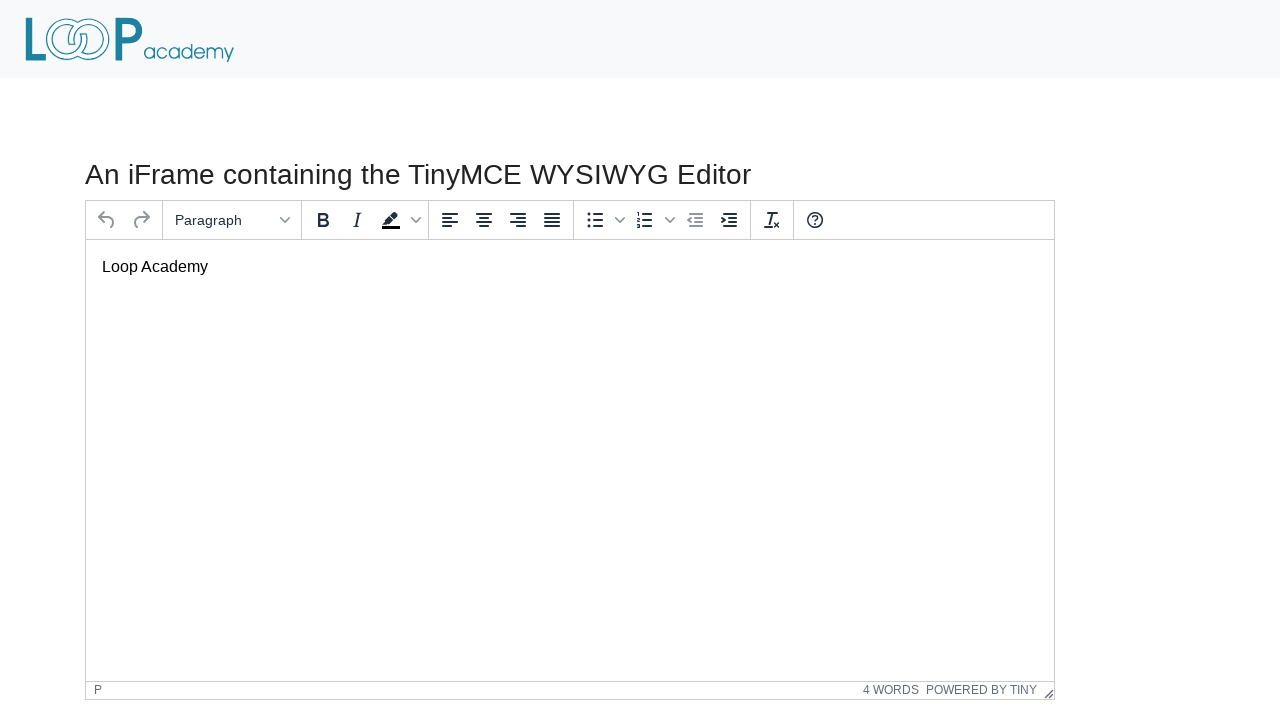

Verified textbox contains 'Loop Academy'
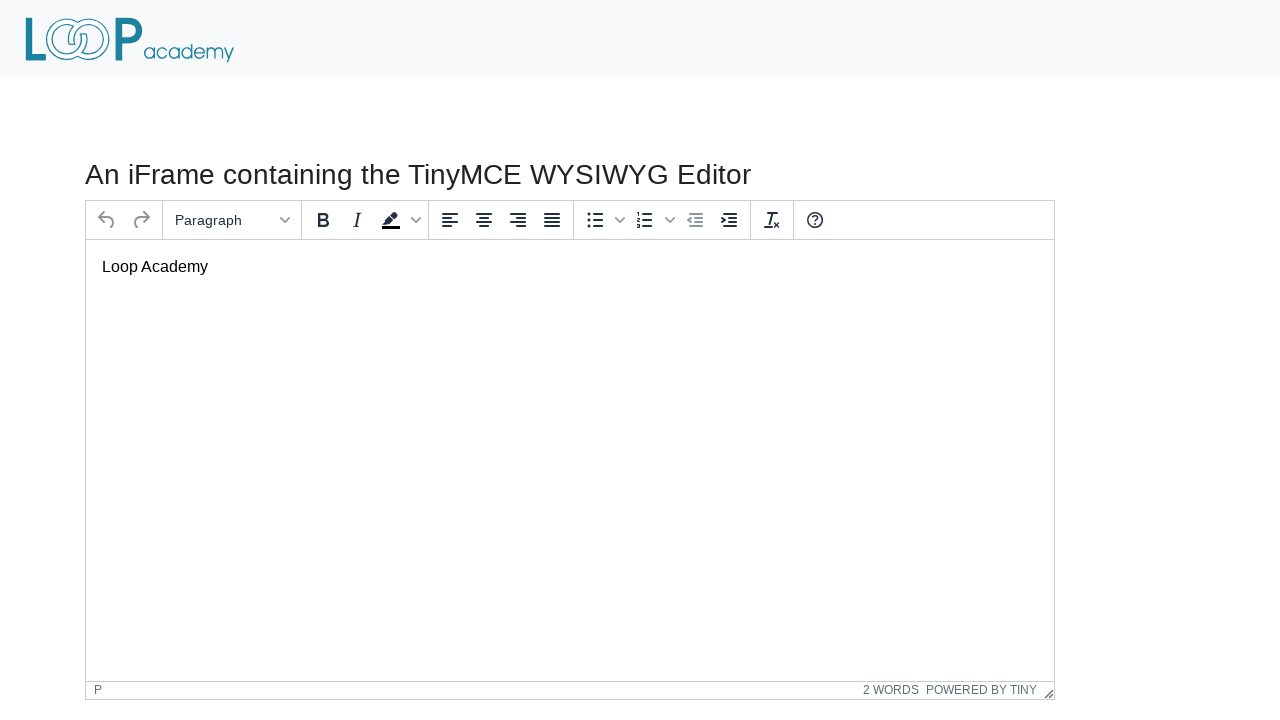

Located header element with TinyMCE description text
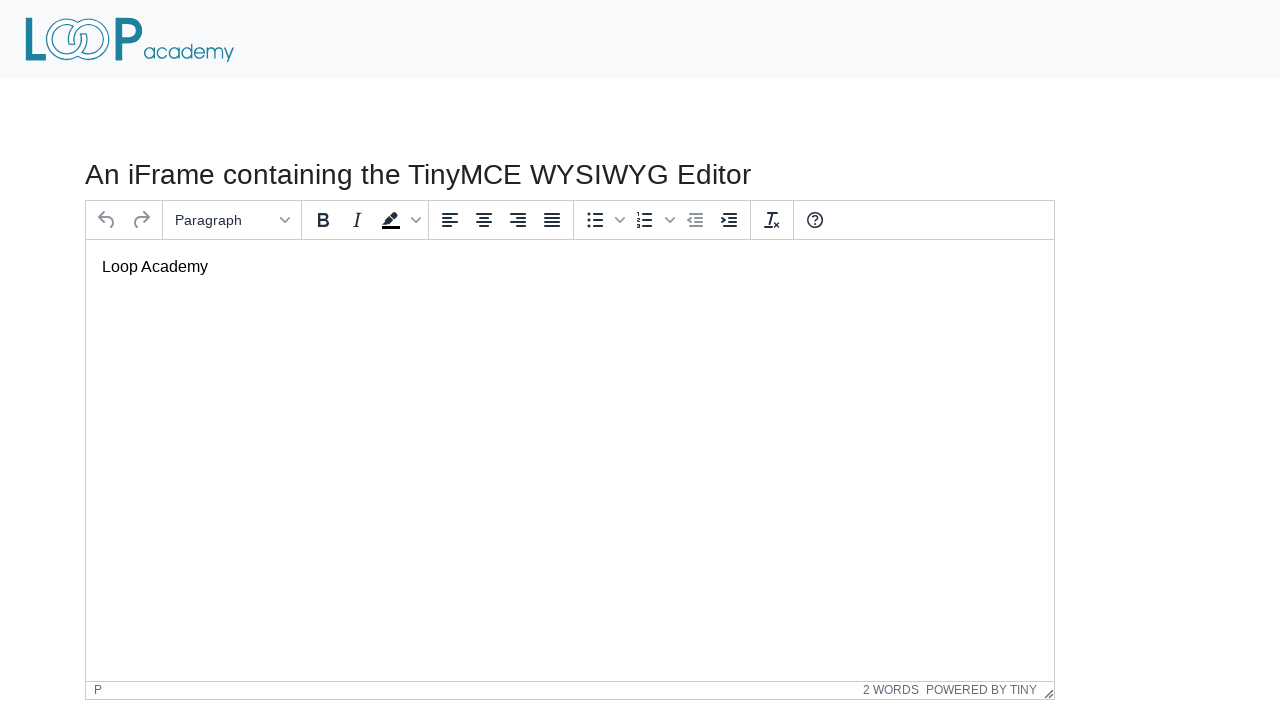

Verified header is visible on page
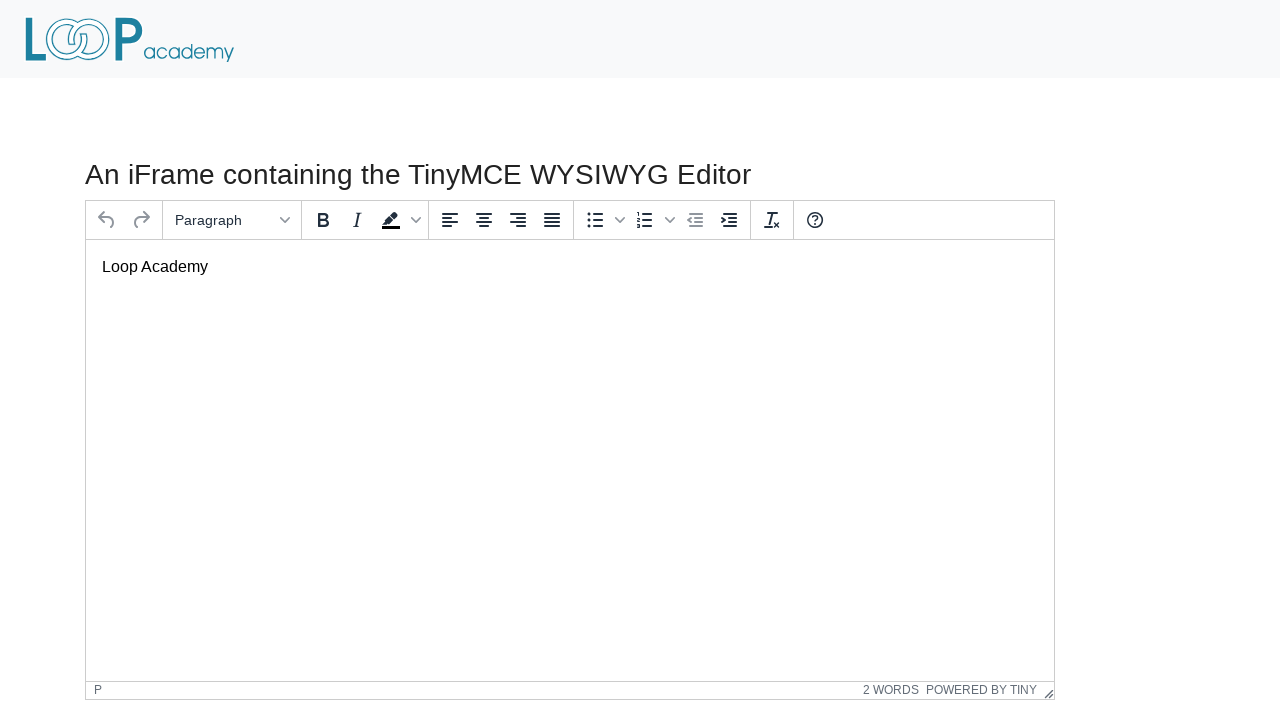

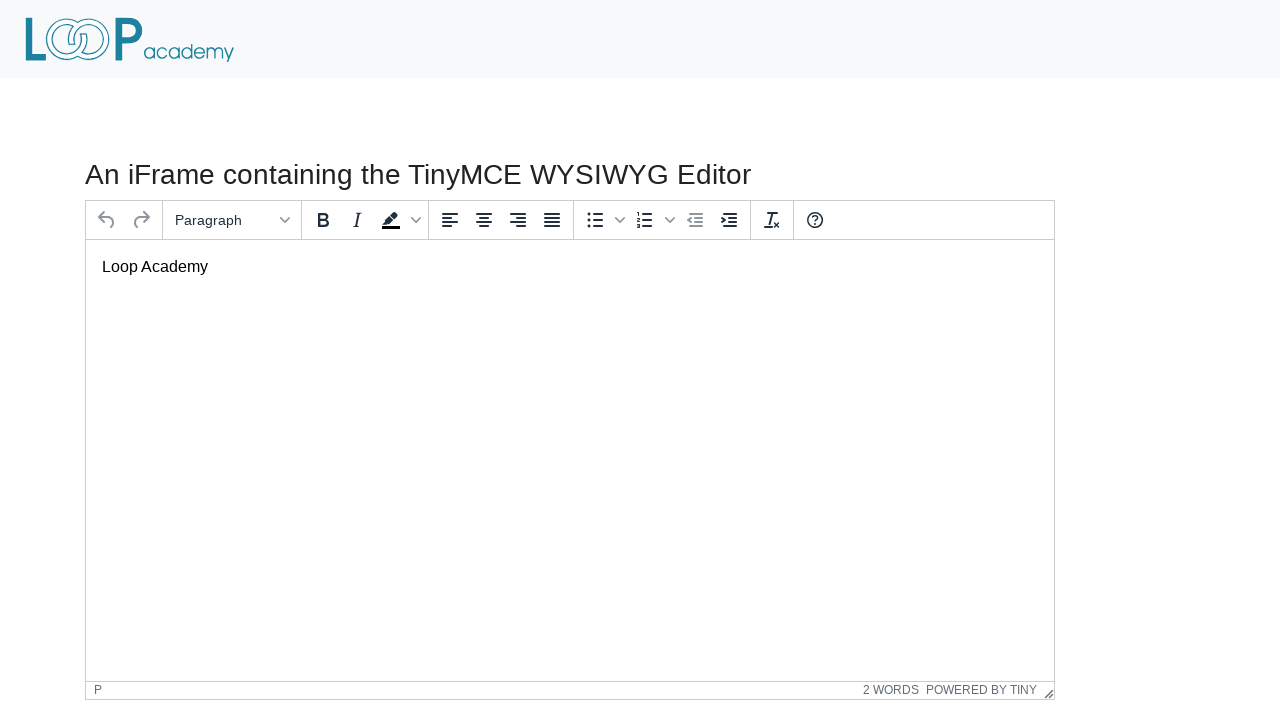